Loads the OneDine landing page and waits for it to fully load

Starting URL: https://app.dev.onedine.com/

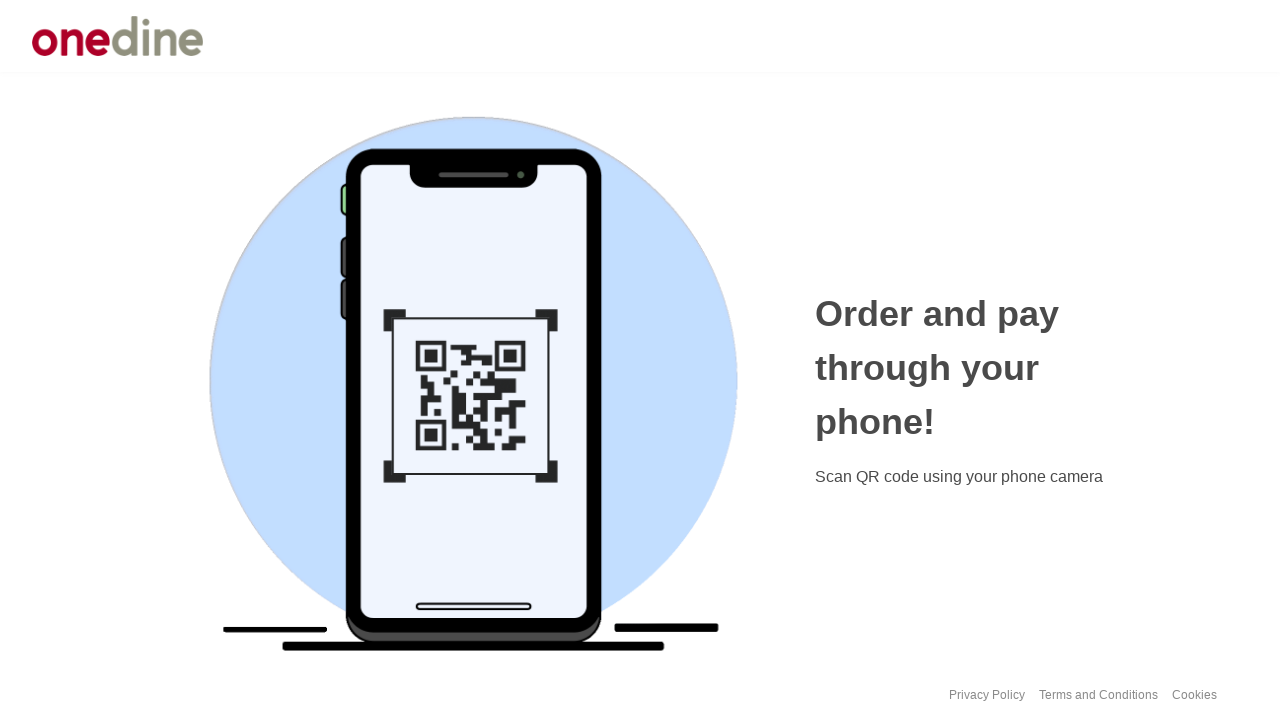

OneDine landing page fully loaded with network idle state
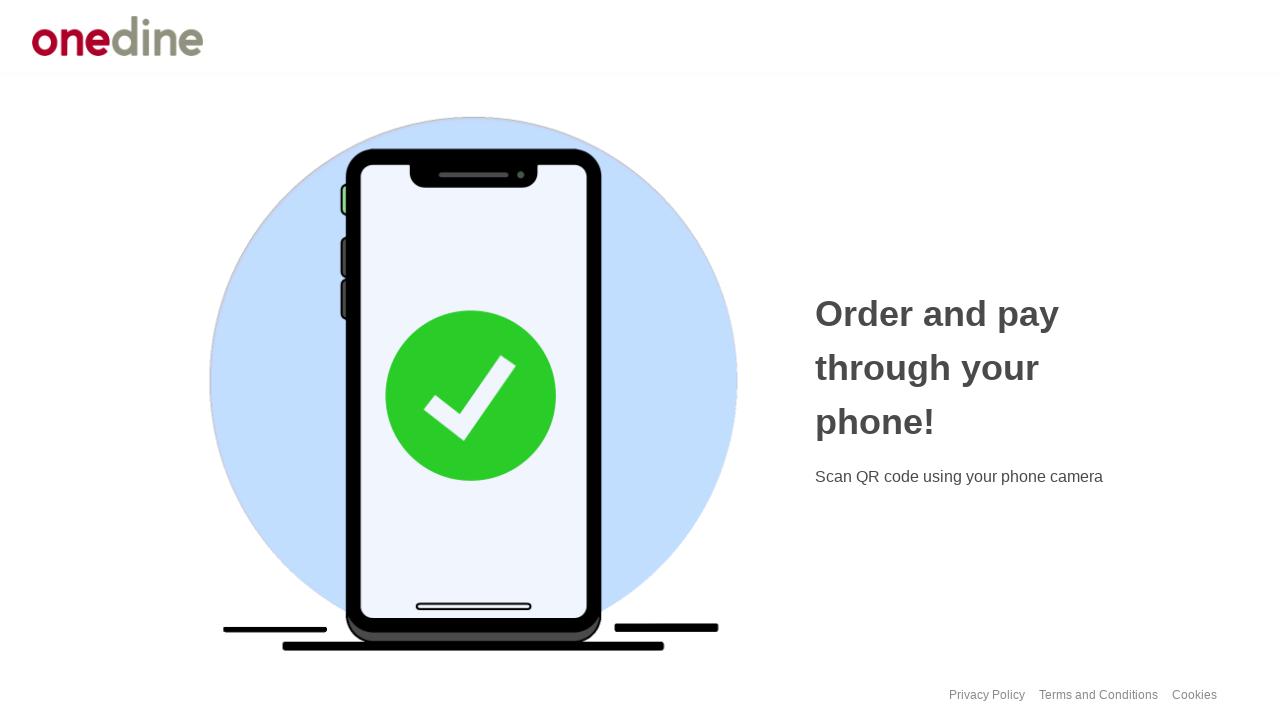

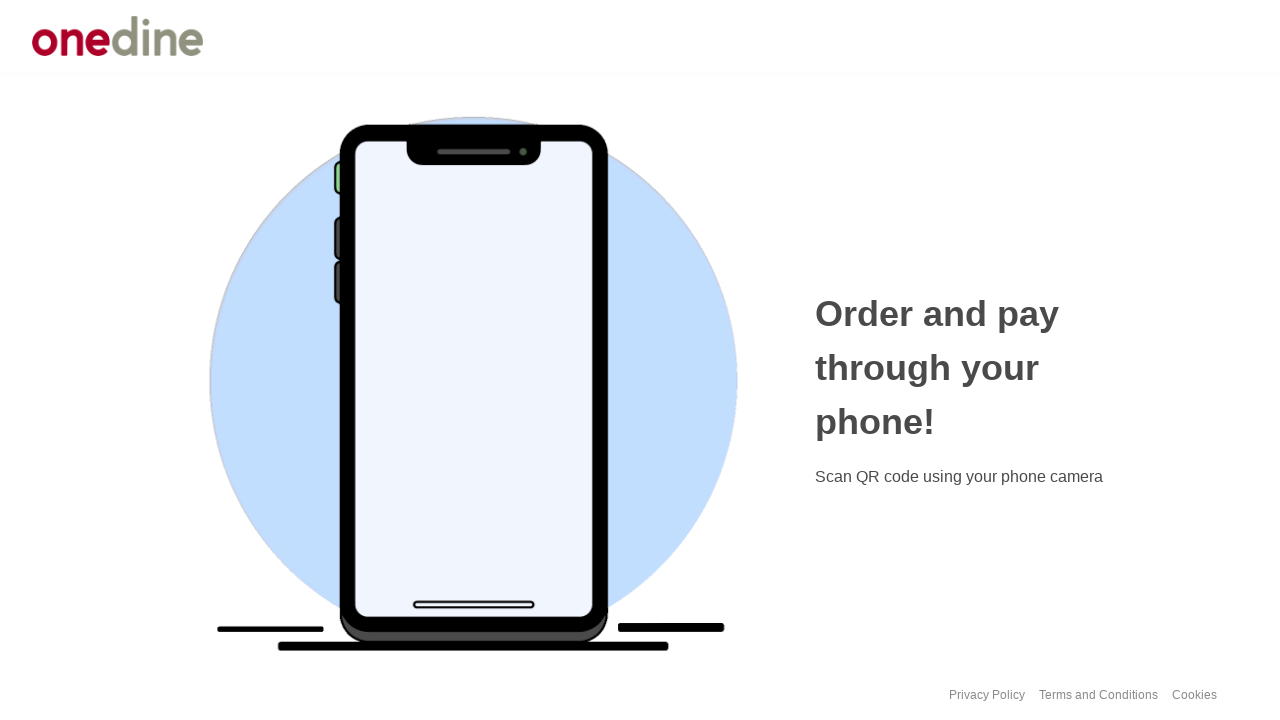